Tests e-commerce cart functionality by adding multiple vegetable items to cart, proceeding to checkout, and applying a promo code

Starting URL: https://rahulshettyacademy.com/seleniumPractise/

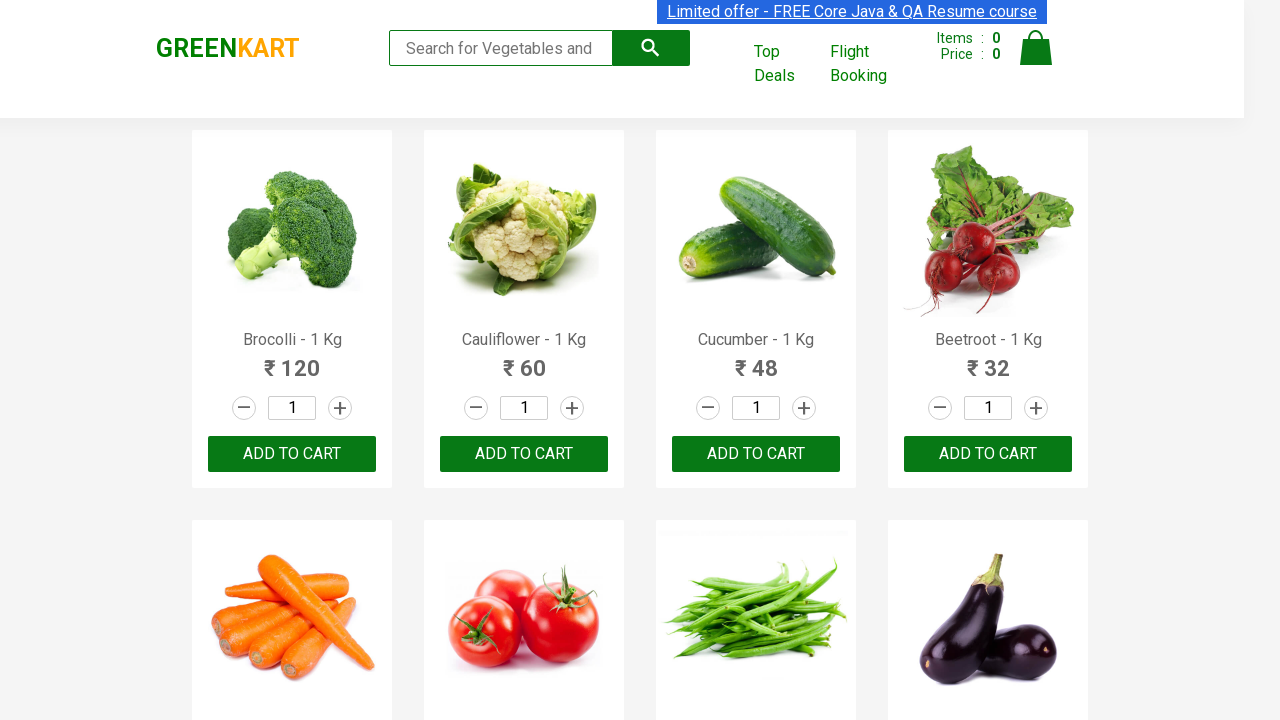

Waited 5 seconds for page to load
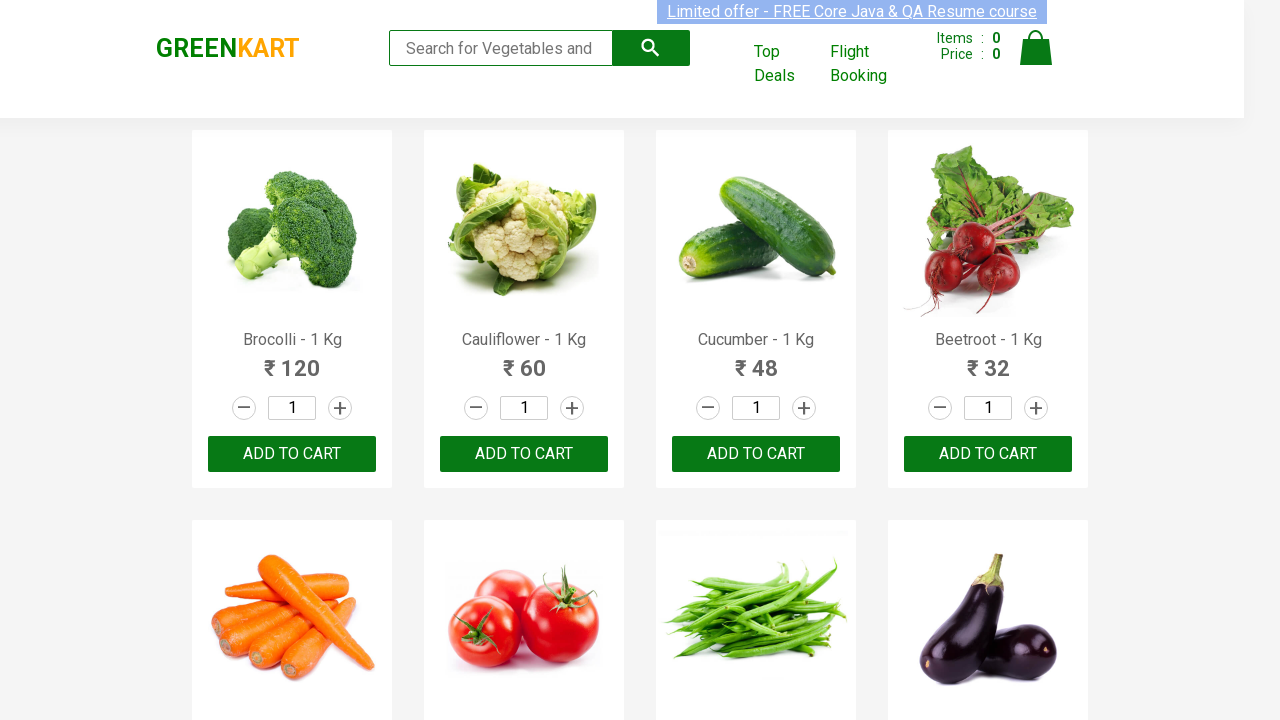

Located all product names on the page
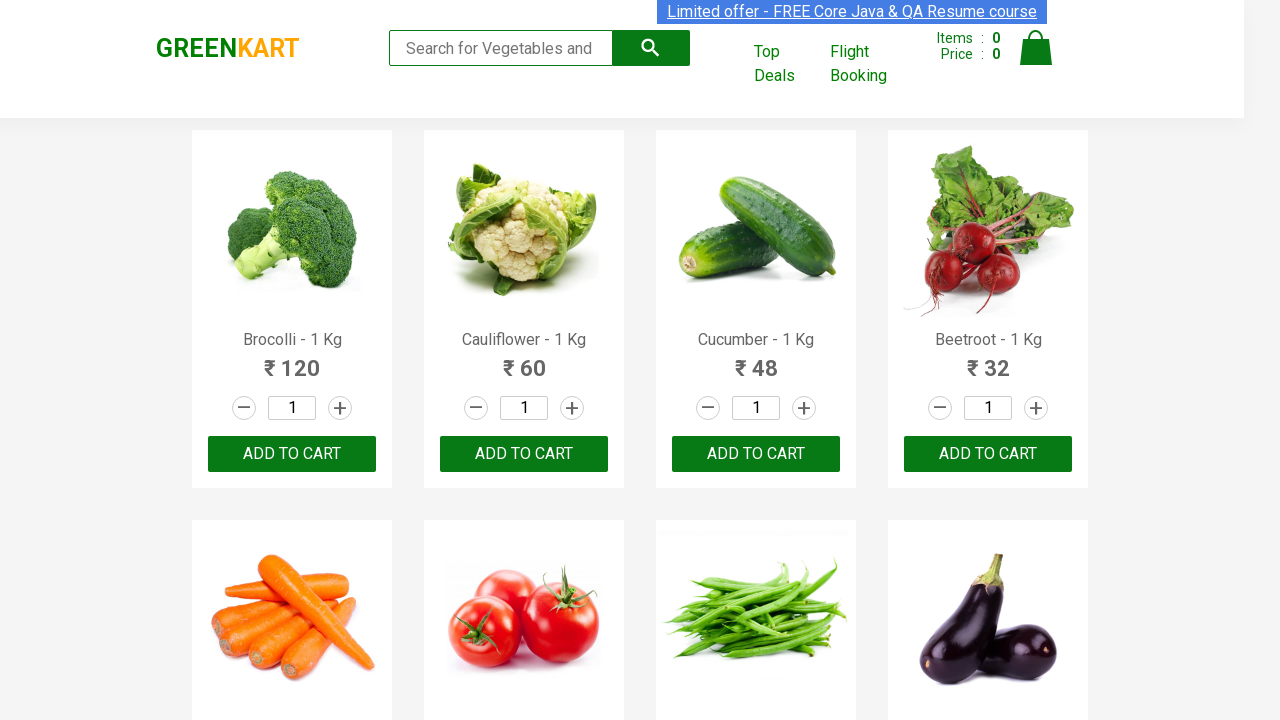

Added 'Brocolli' to cart at (292, 454) on xpath=//div[@class='product-action']/button >> nth=0
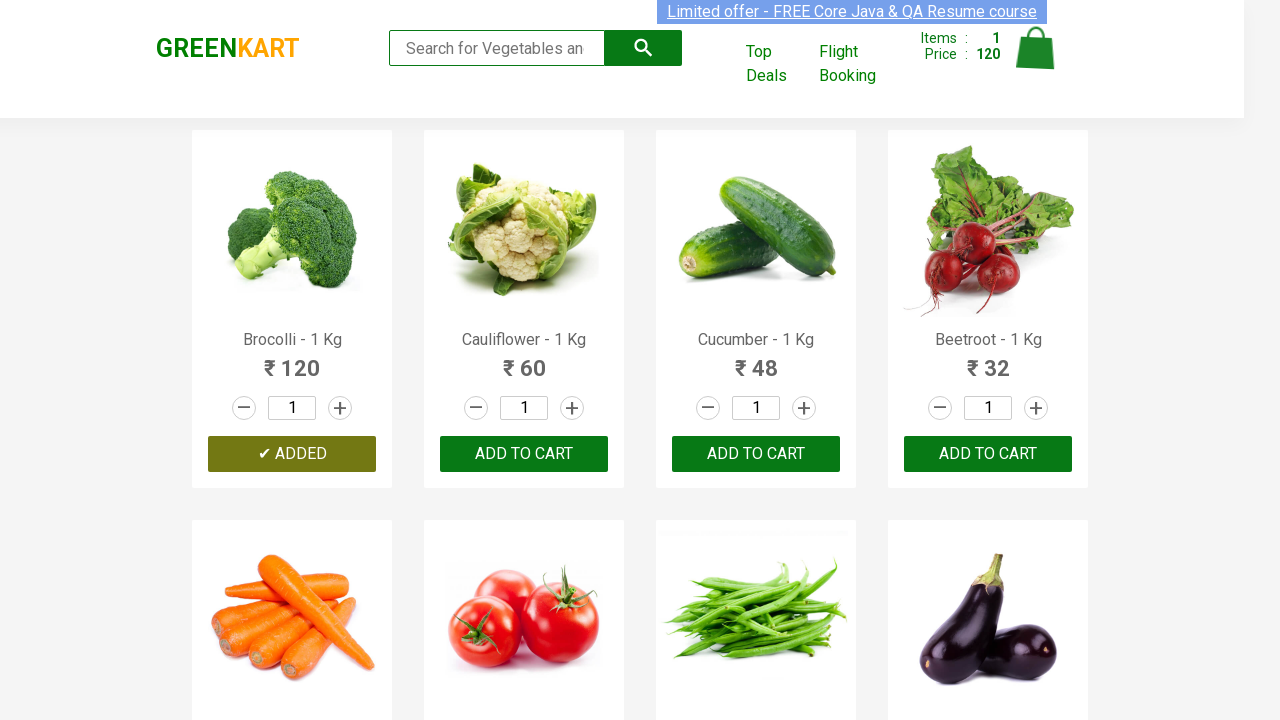

Added 'Cucumber' to cart at (756, 454) on xpath=//div[@class='product-action']/button >> nth=2
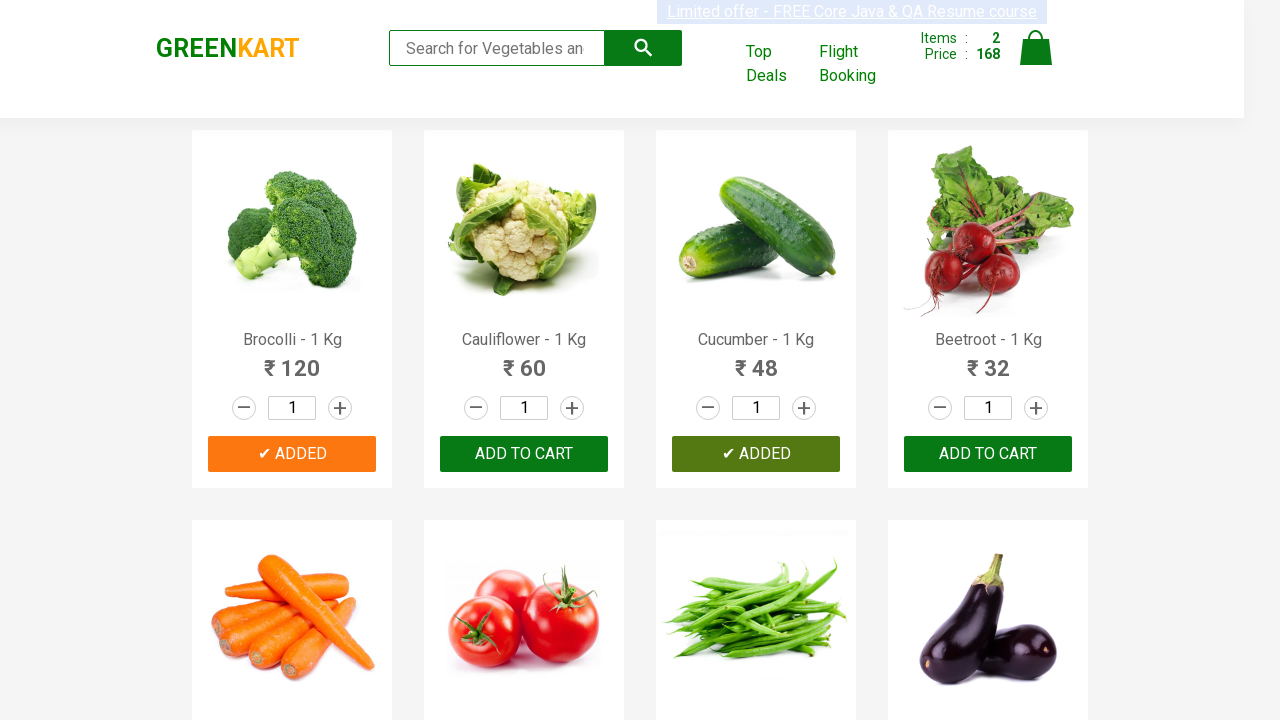

Added 'Beetroot' to cart at (988, 454) on xpath=//div[@class='product-action']/button >> nth=3
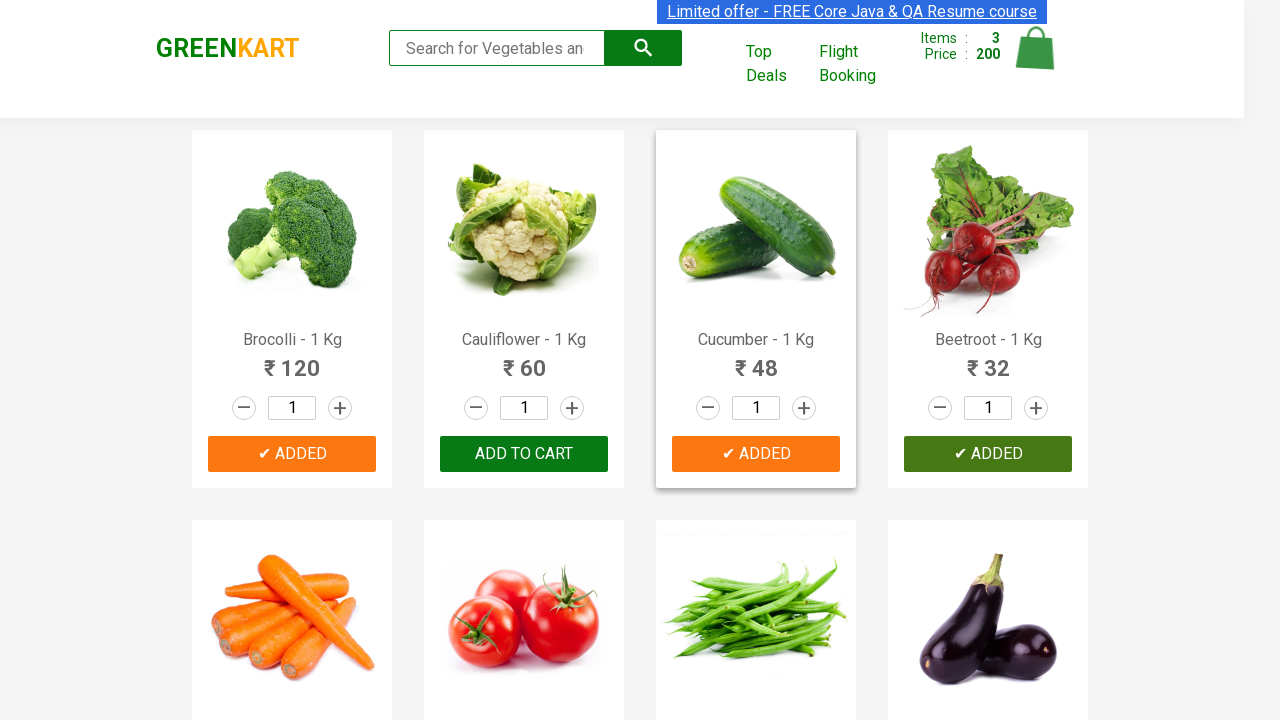

Added 'Carrot' to cart at (292, 360) on xpath=//div[@class='product-action']/button >> nth=4
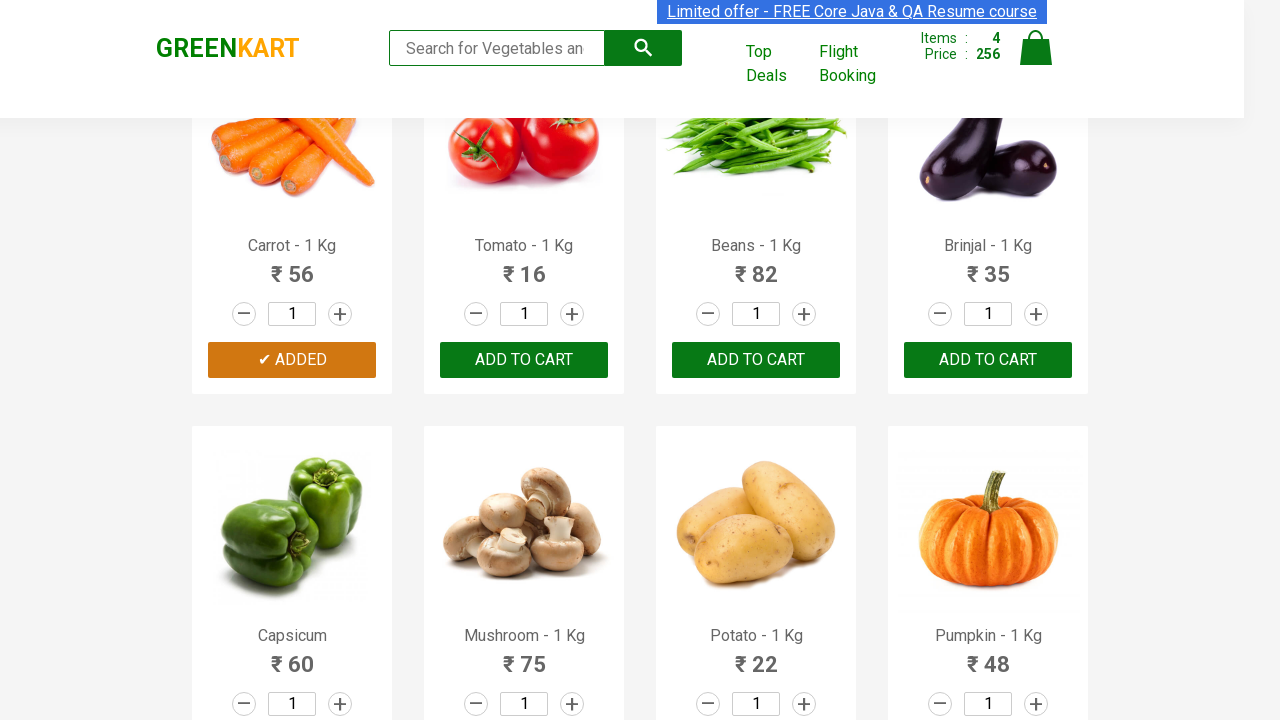

Added 'Tomato' to cart at (524, 360) on xpath=//div[@class='product-action']/button >> nth=5
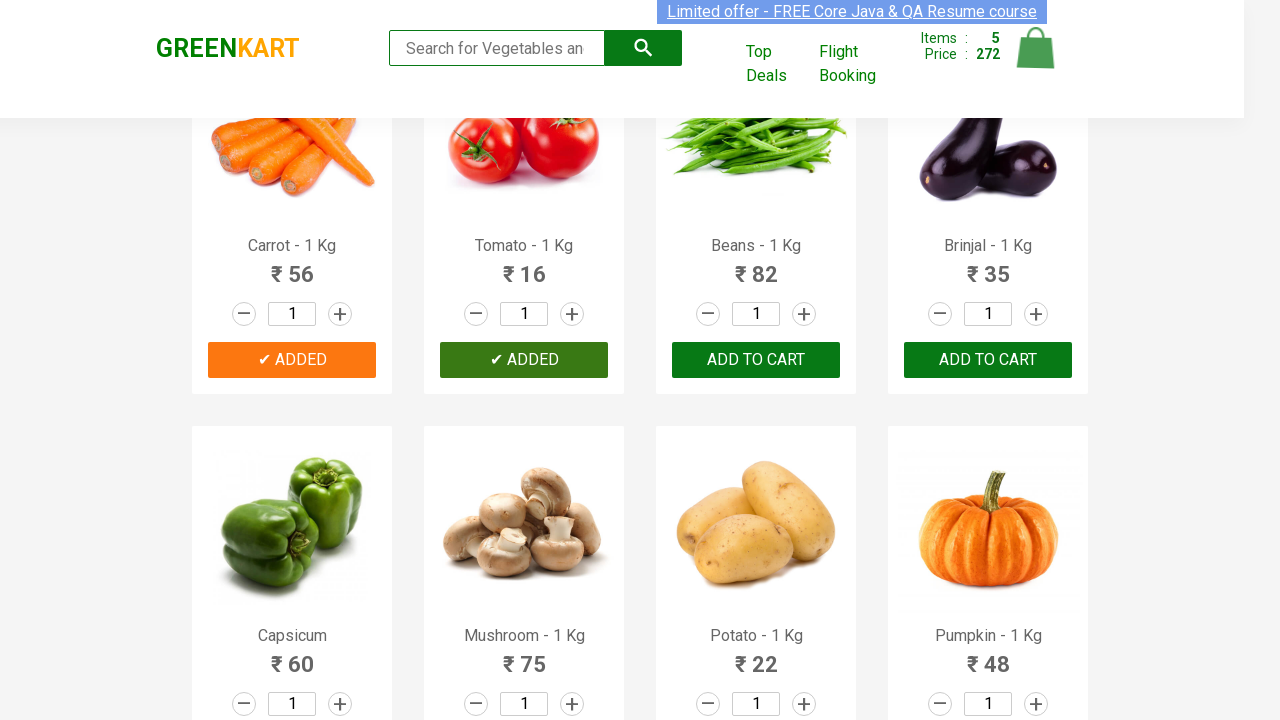

Clicked cart icon at (1036, 48) on img[alt='Cart']
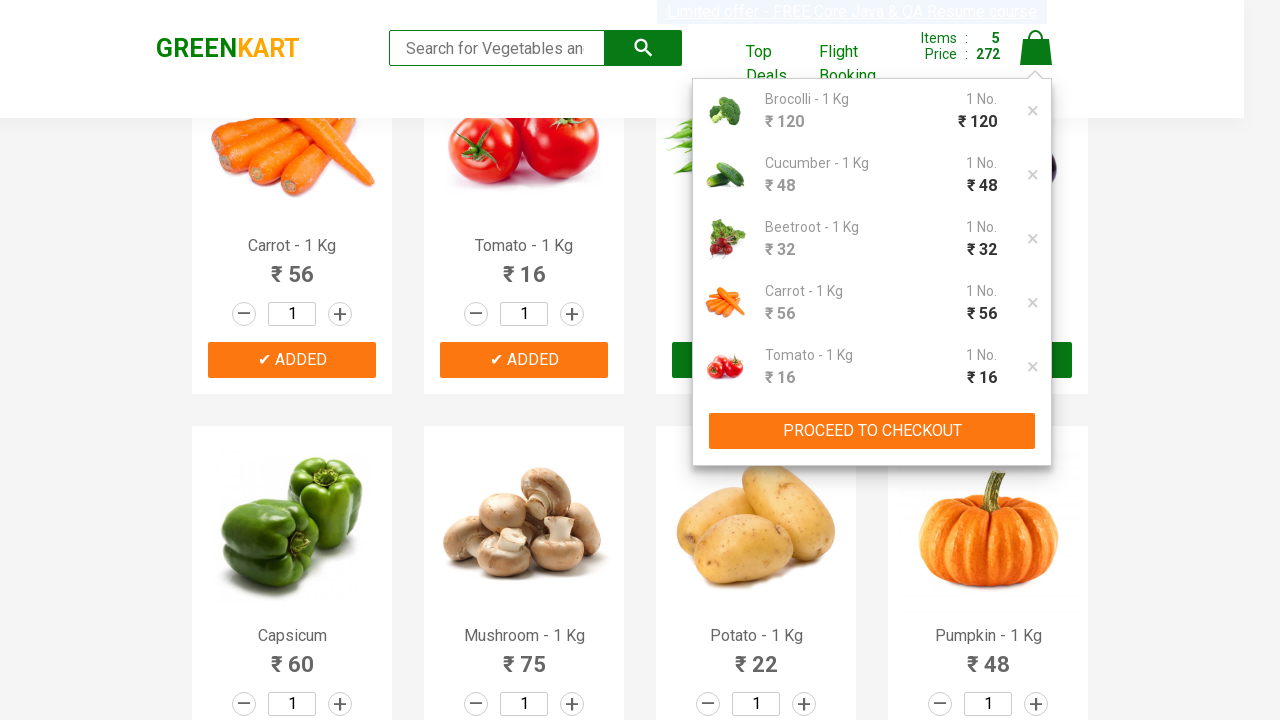

Clicked 'PROCEED TO CHECKOUT' button at (872, 431) on xpath=//button[contains(text(),'PROCEED TO CHECKOUT')]
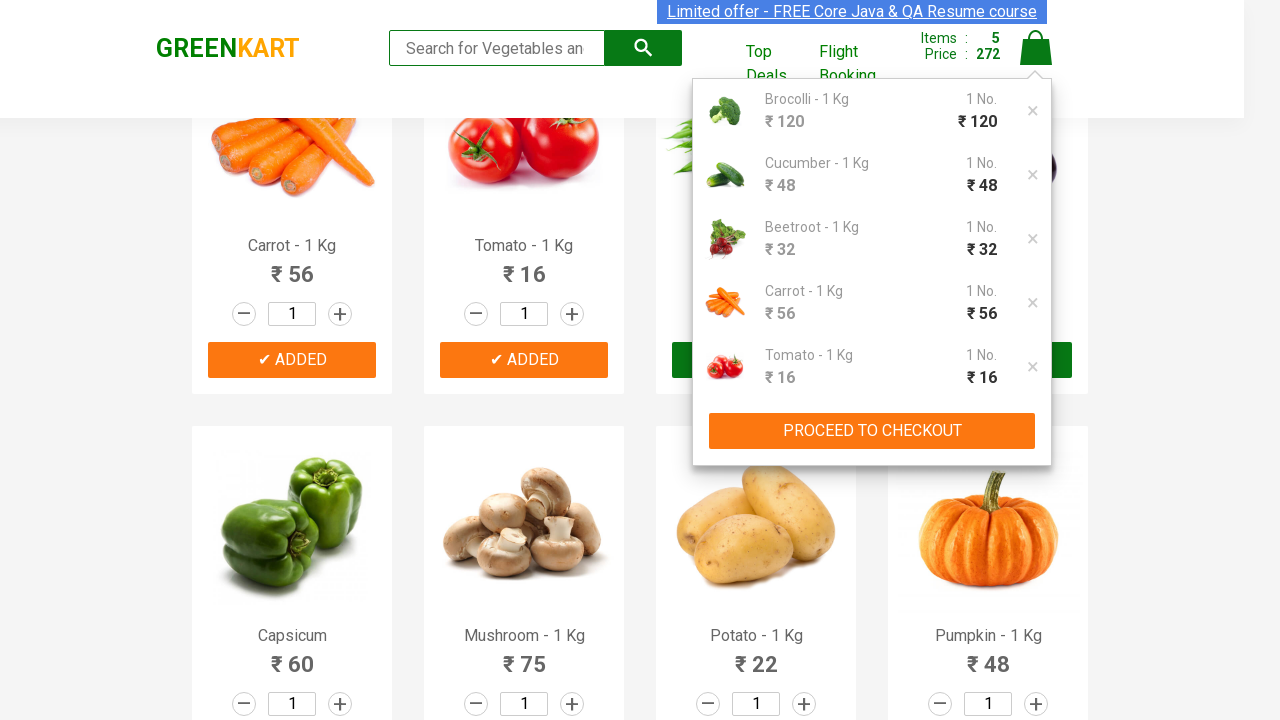

Promo code input field is now visible
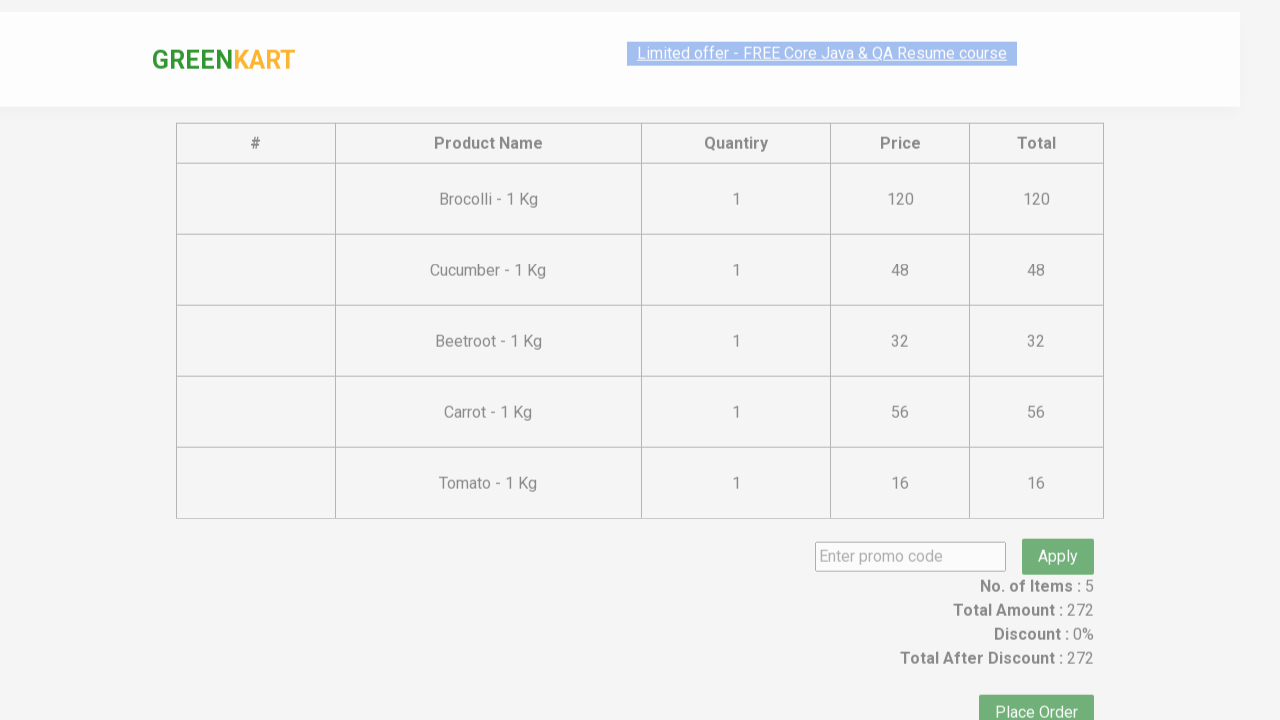

Entered promo code 'rahulshettyacademy' on input.promoCode
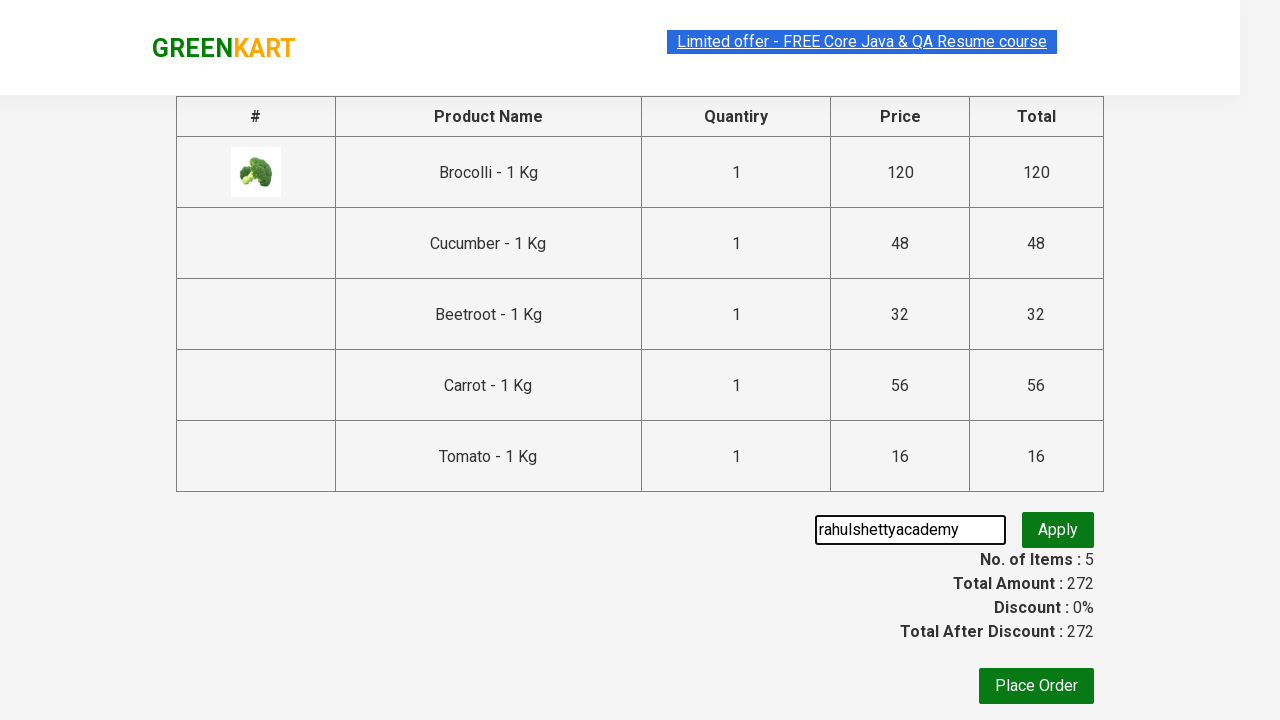

Clicked Apply button to apply promo code at (1058, 530) on button.promoBtn
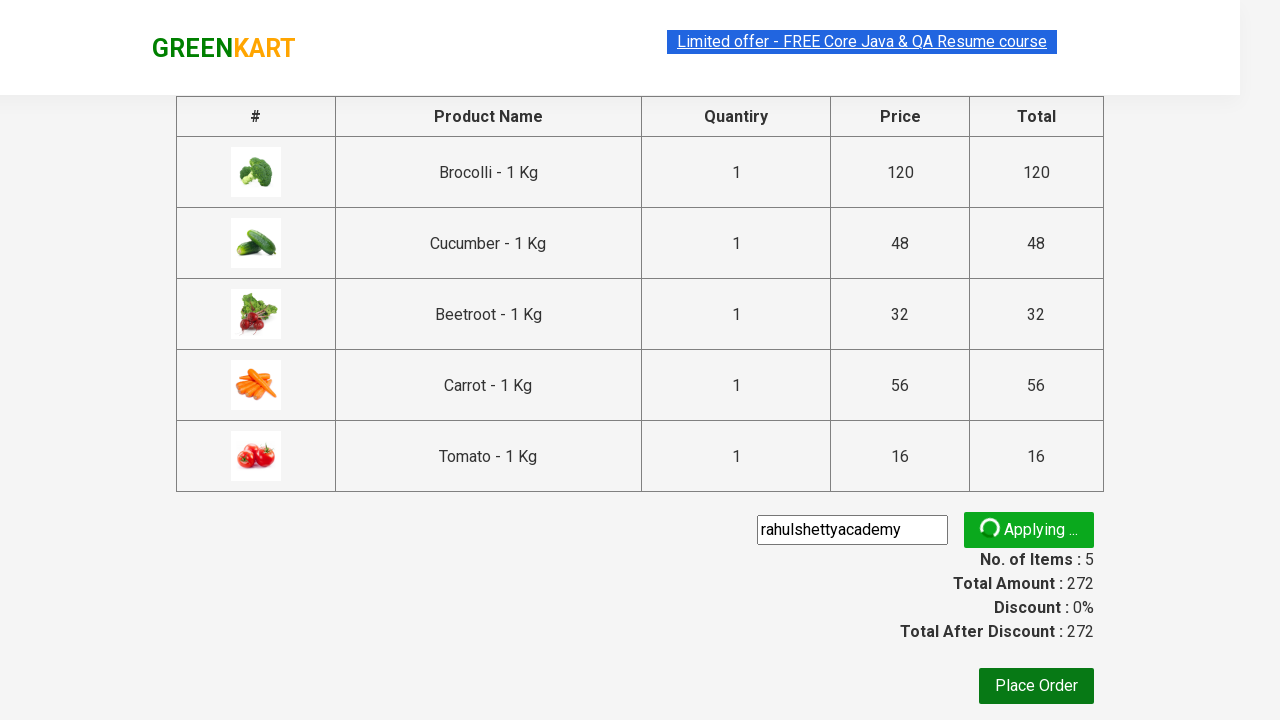

Promo info message appeared
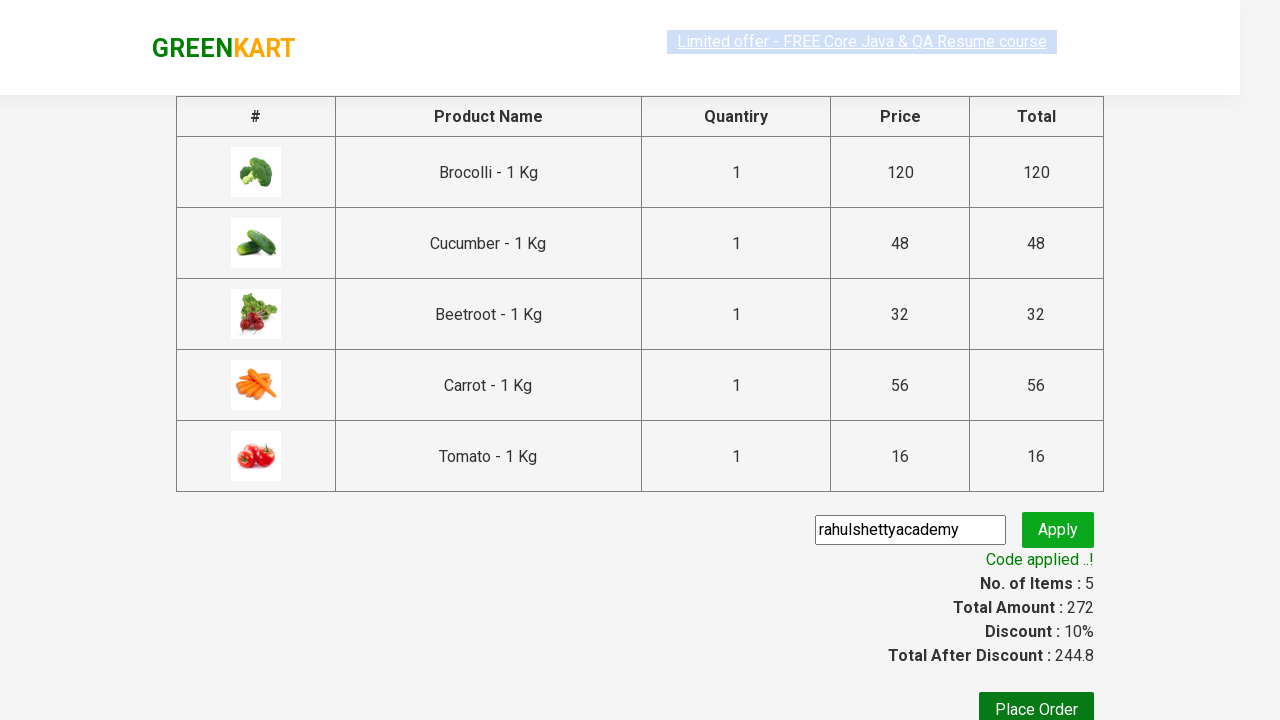

Retrieved promo info text: 'Code applied ..!'
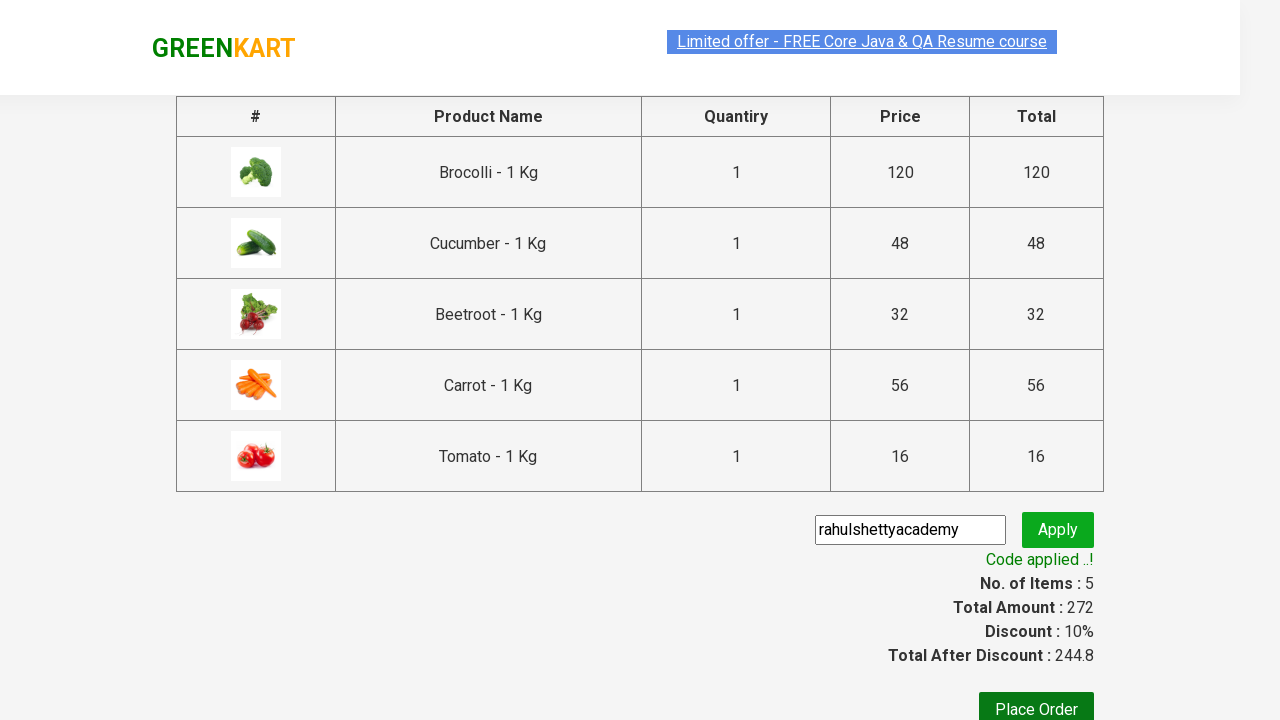

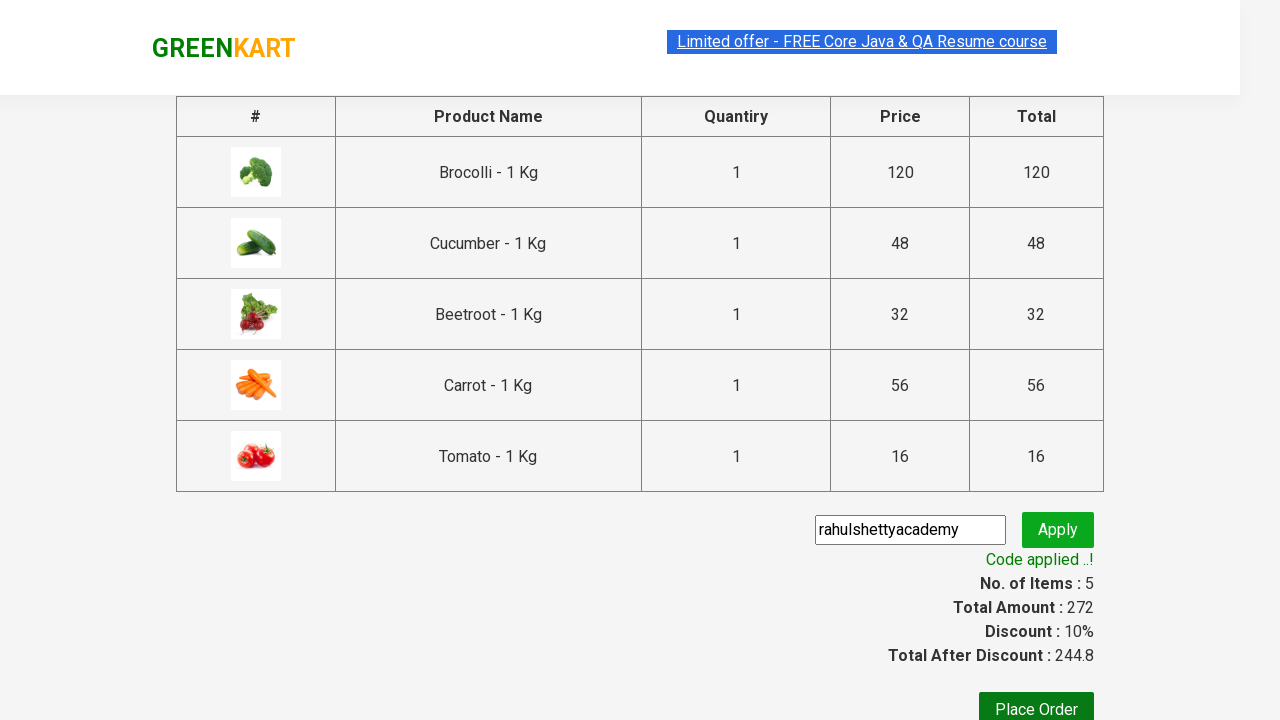